Tests the Python.org search functionality by entering "pycon" as a search query and submitting the form

Starting URL: http://www.python.org

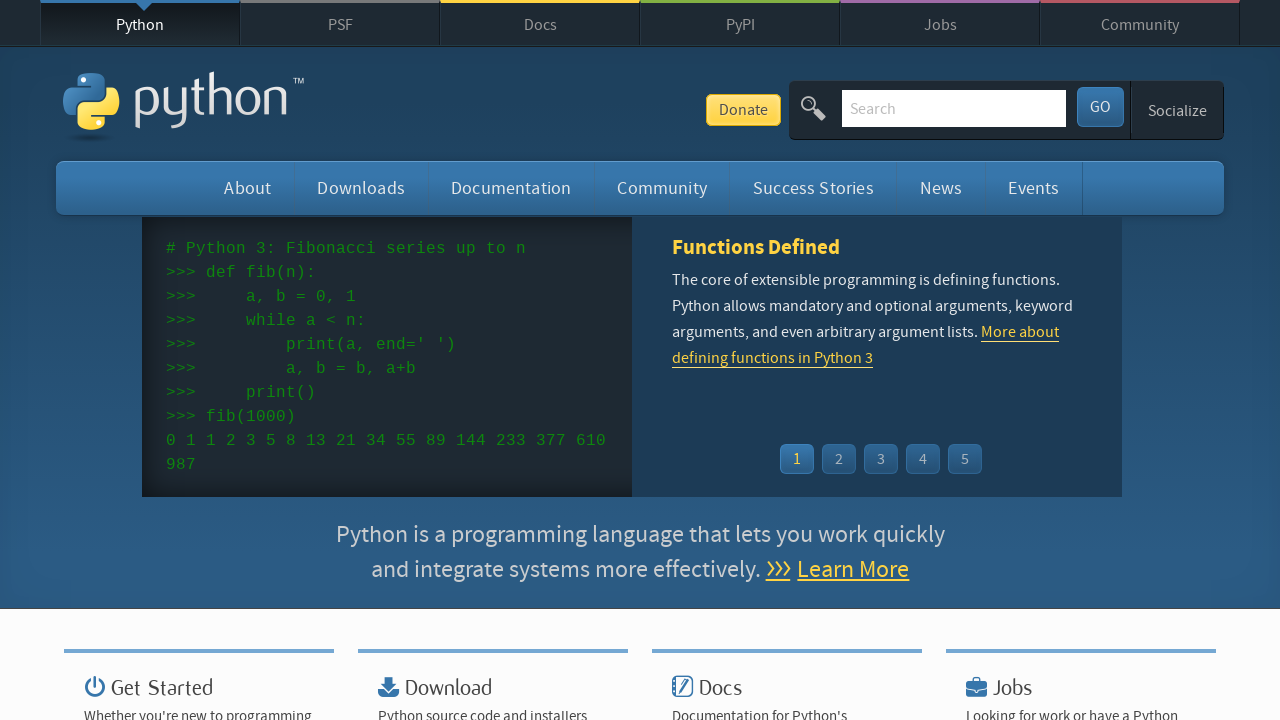

Filled search field with 'pycon' query on input[name='q']
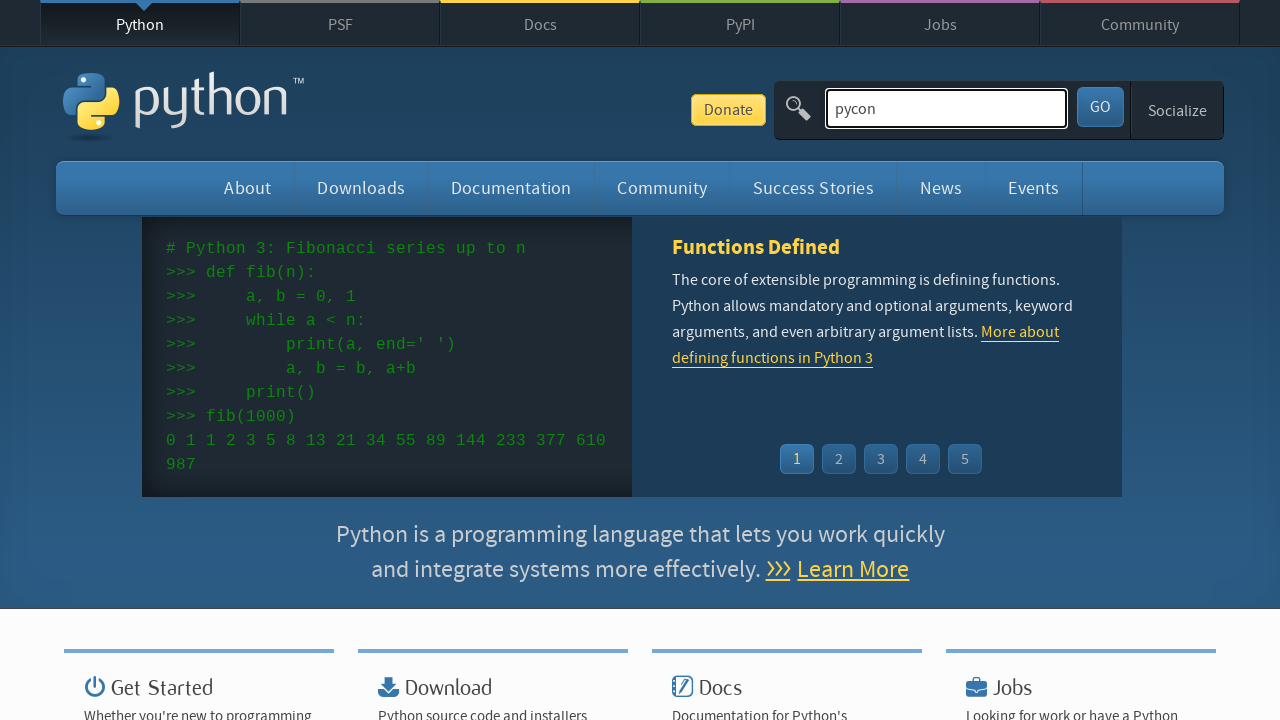

Submitted search form by pressing Enter on input[name='q']
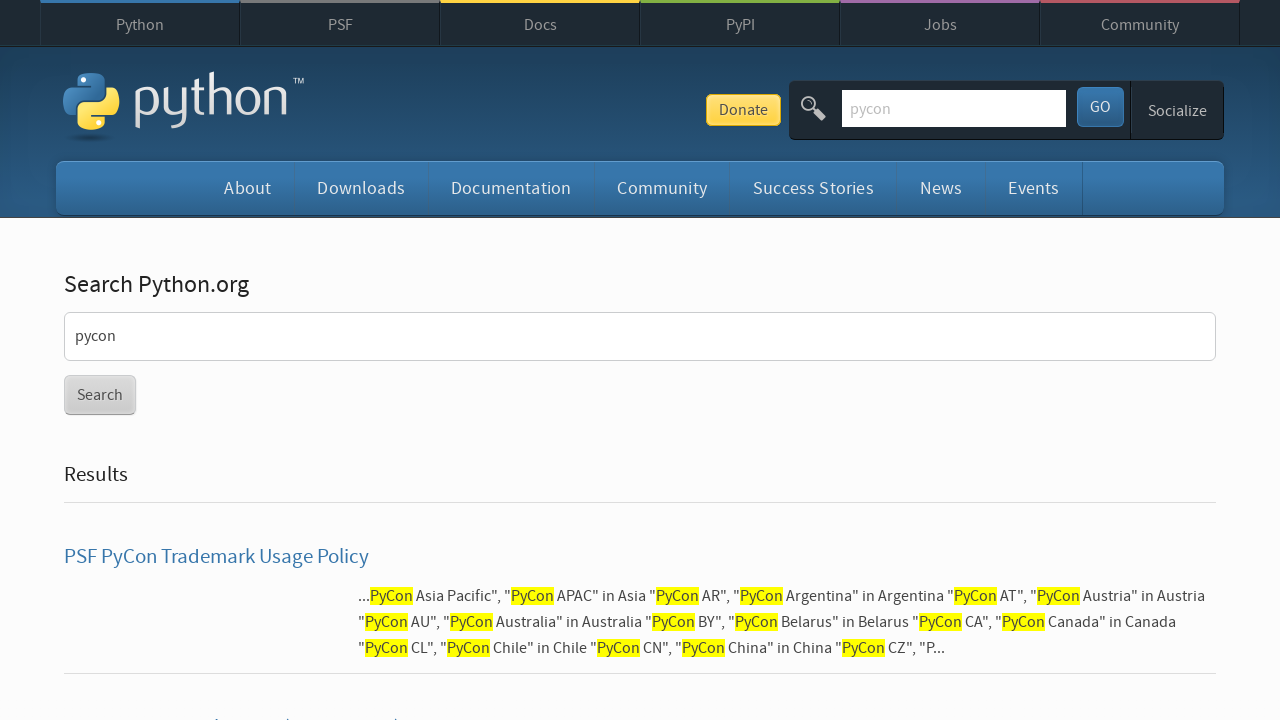

Search results loaded and network idle state reached
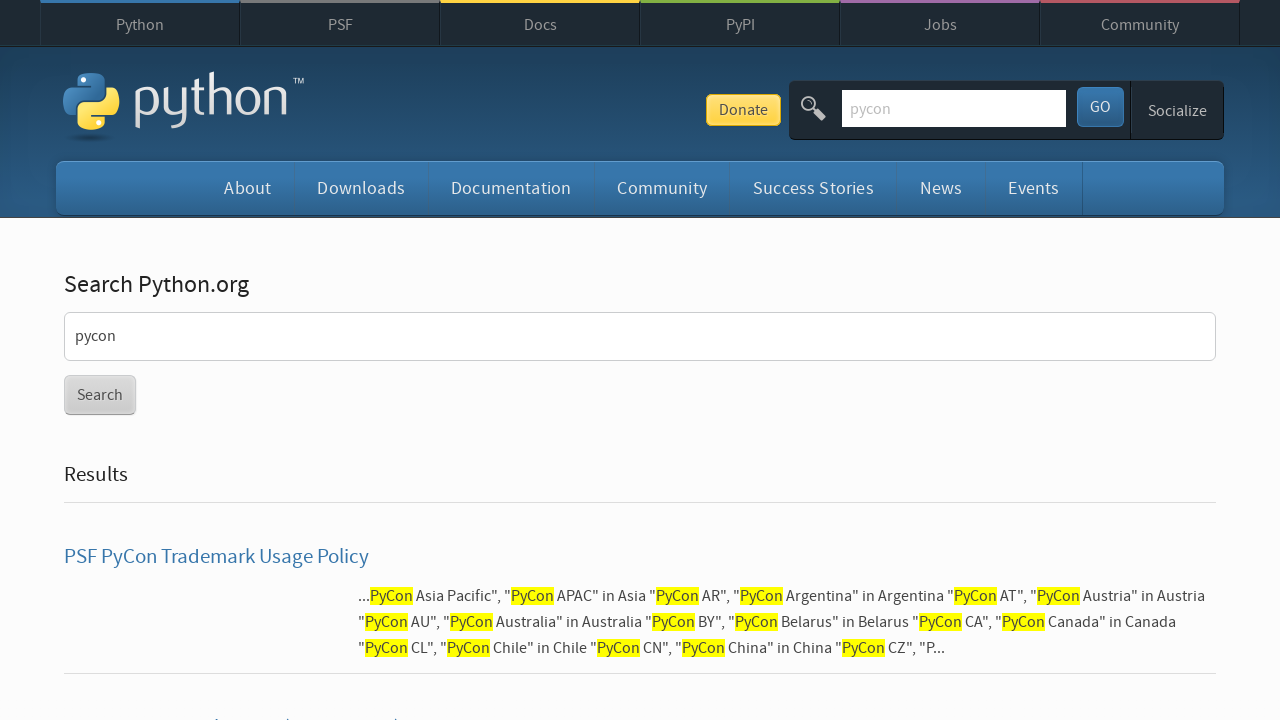

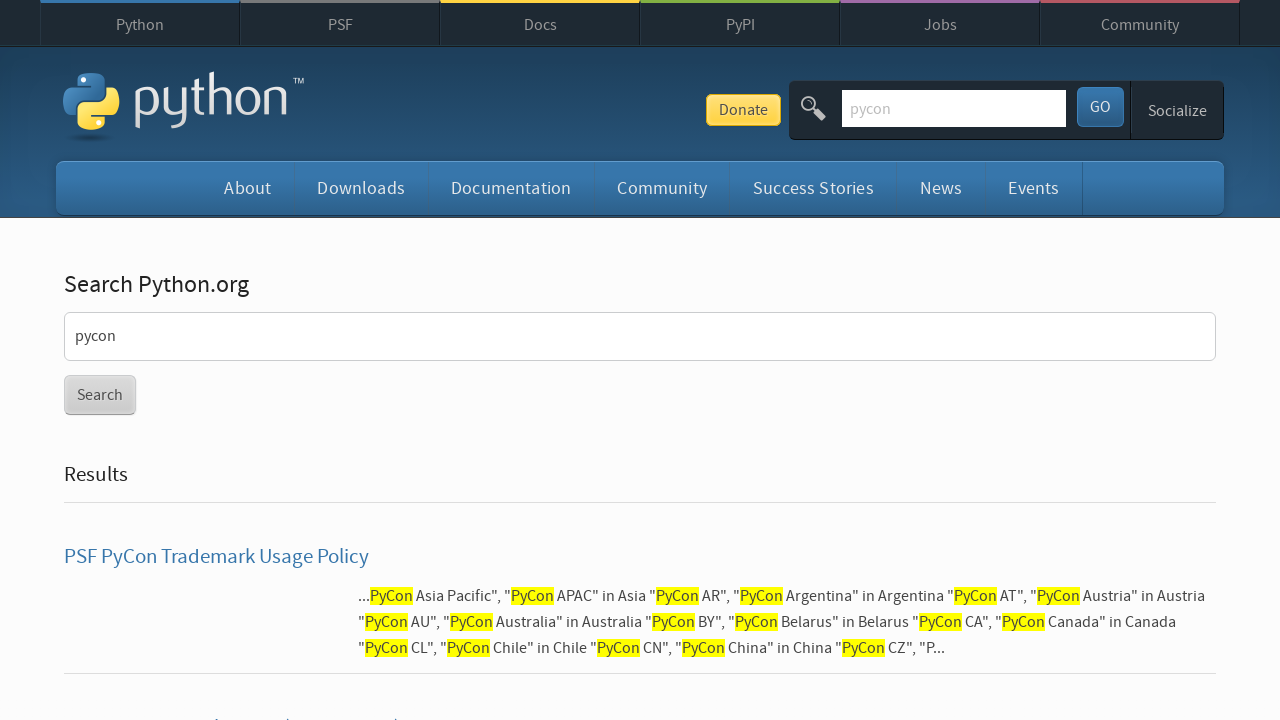